Navigates to the Shoebacca website homepage to verify the page loads correctly

Starting URL: https://www.shoebacca.com/

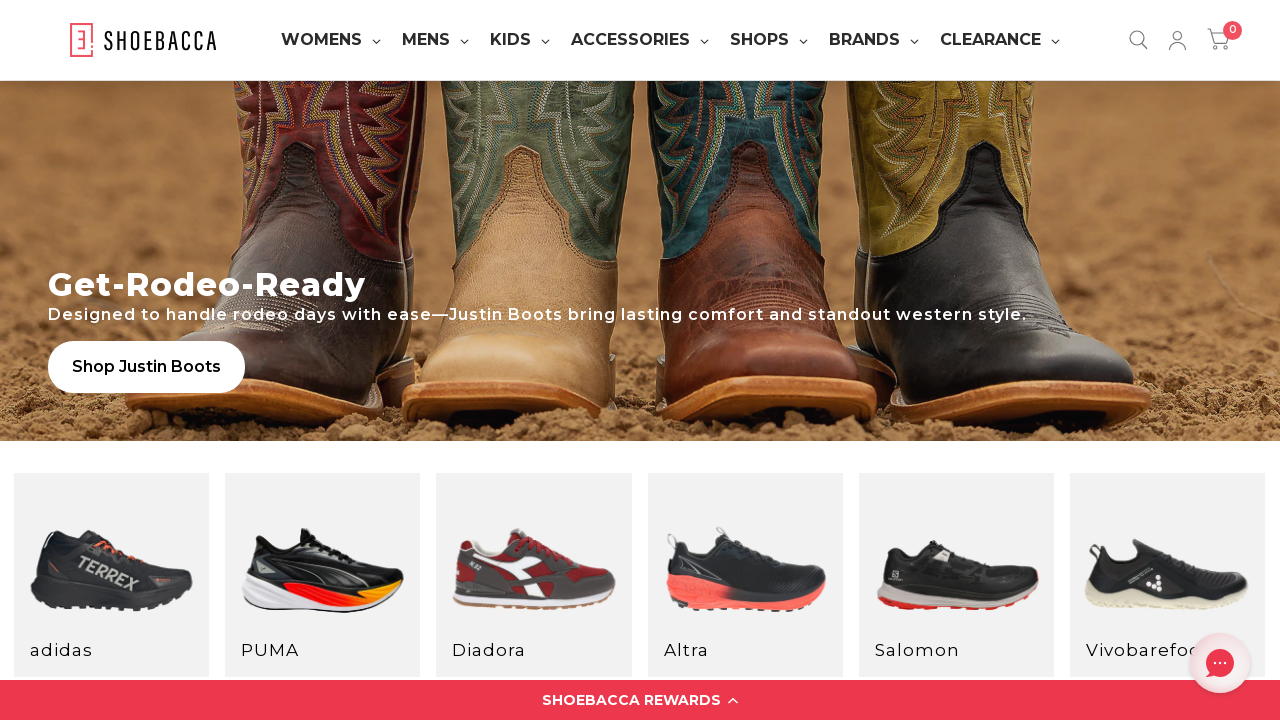

Waited for page DOM to load on Shoebacca homepage
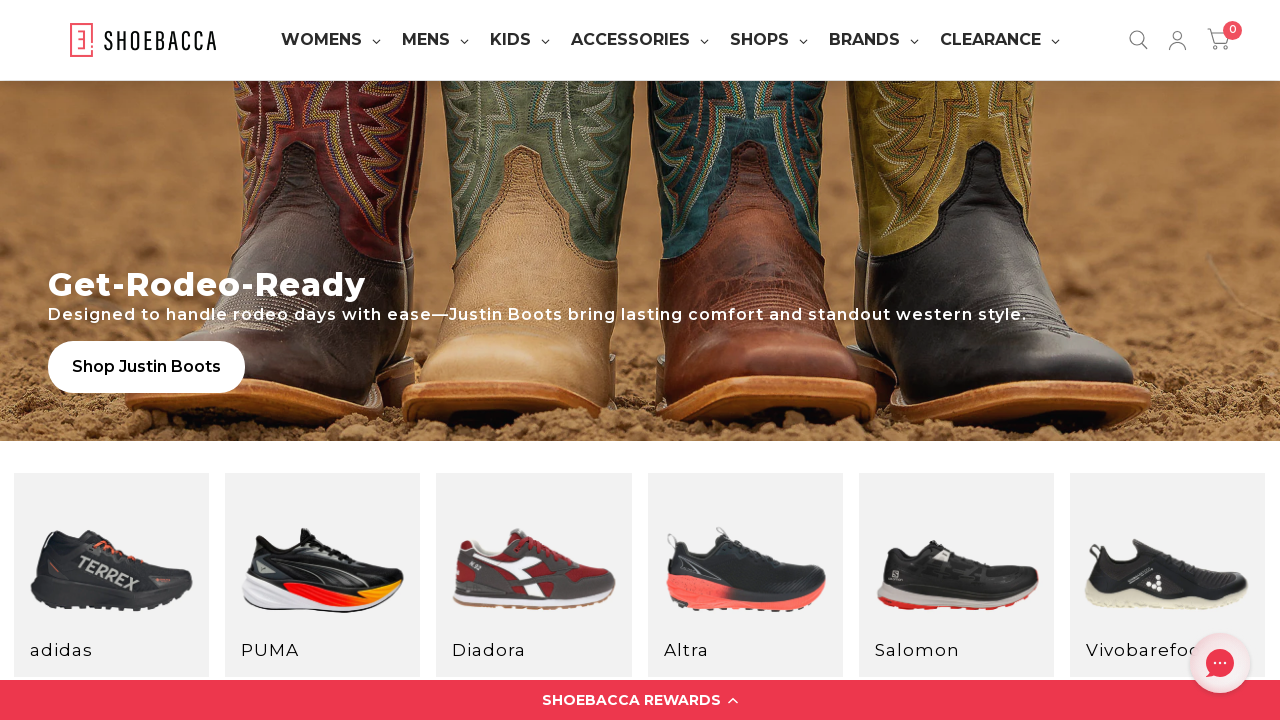

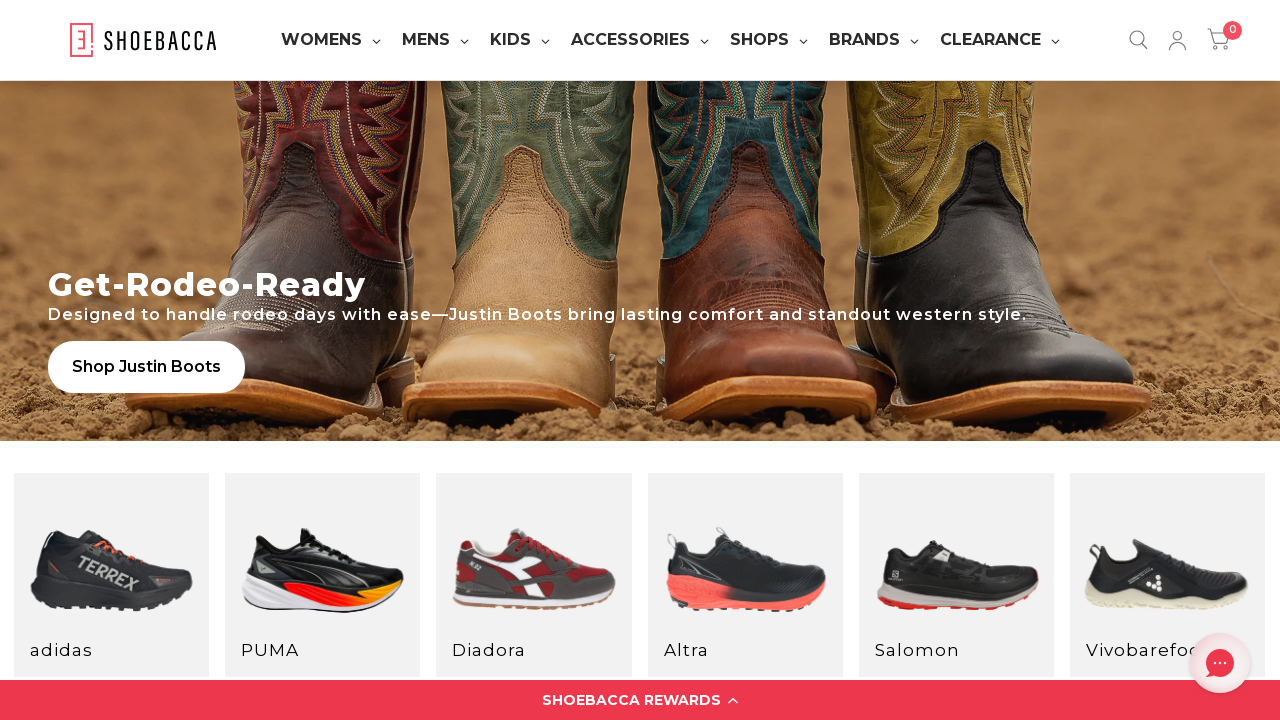